Tests a dynamic pricing page by waiting for a specific price to appear, booking when the price drops to $100, then solving a mathematical challenge and submitting the answer

Starting URL: http://suninjuly.github.io/explicit_wait2.html

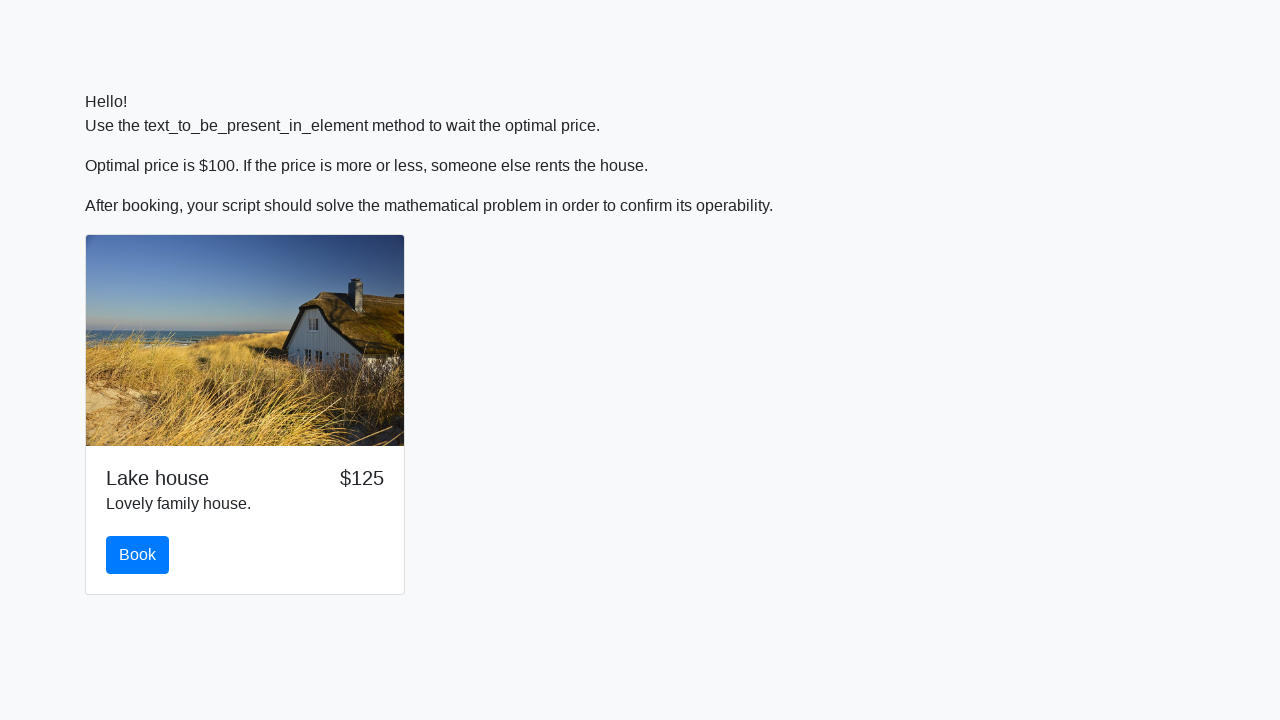

Waited for price to drop to $100
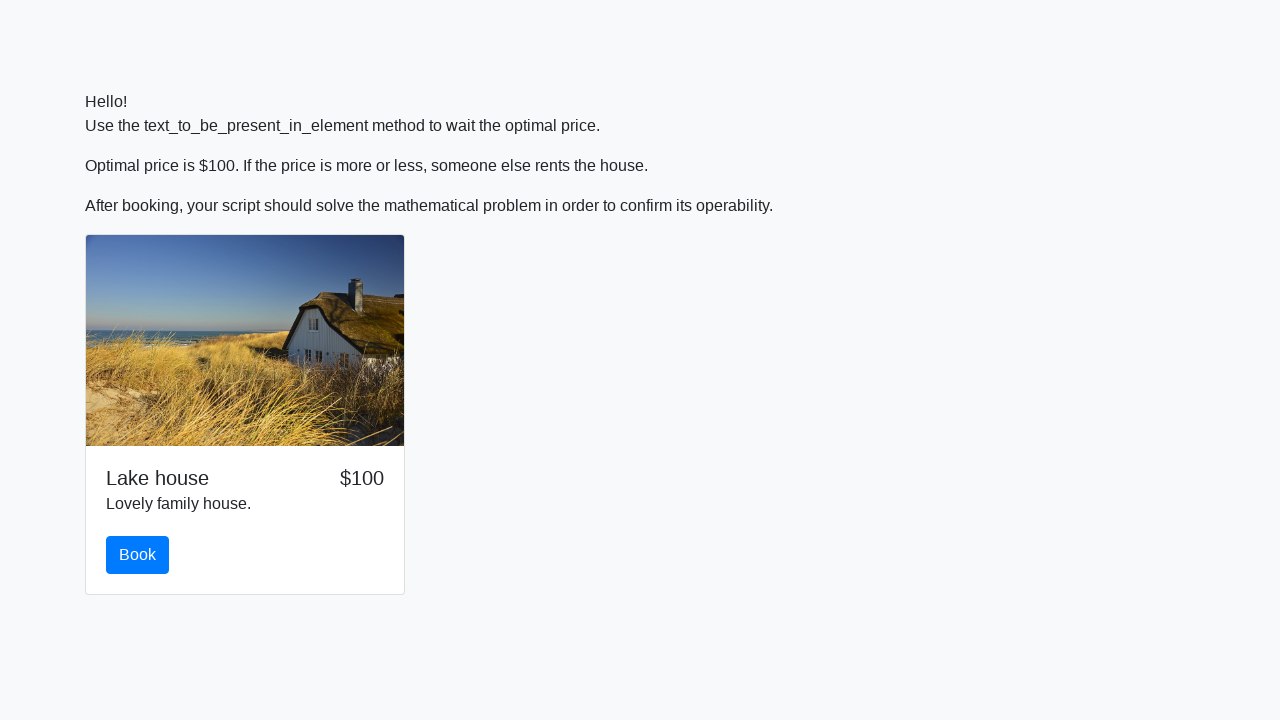

Clicked book button after price reached $100 at (138, 555) on #book
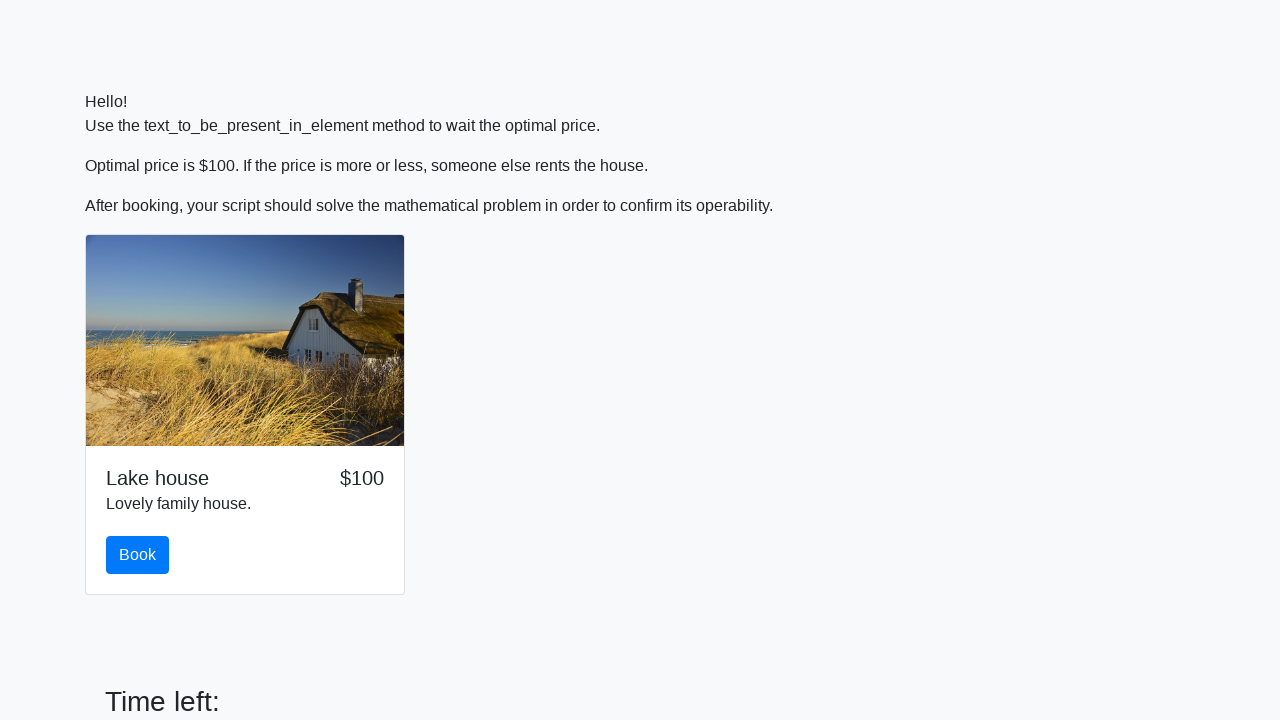

Retrieved X value from input field: 859
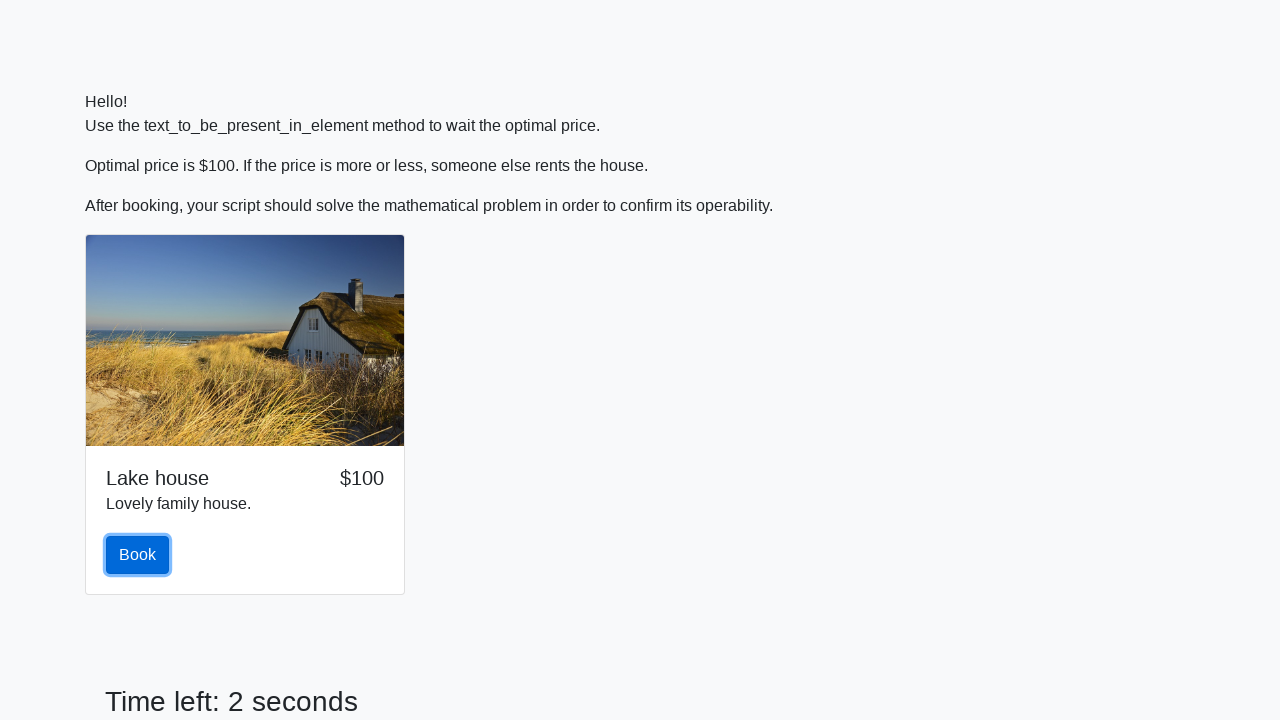

Calculated mathematical answer: 2.4592422539292977
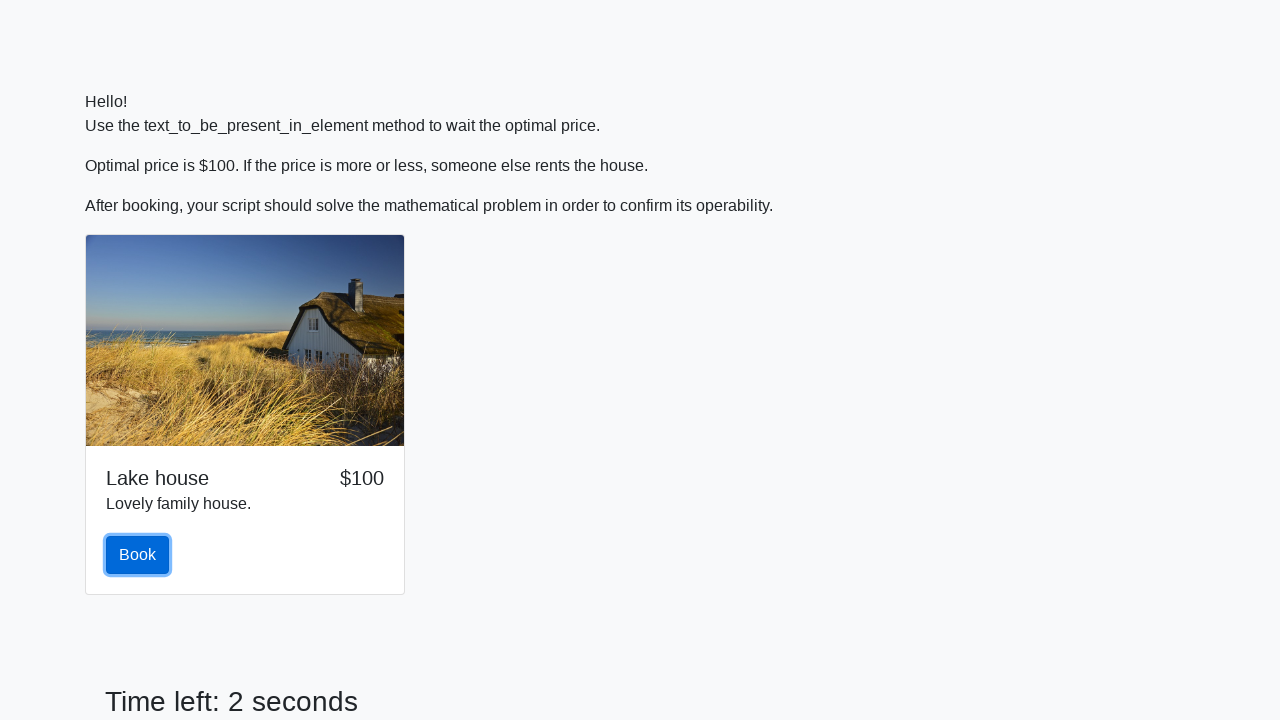

Filled answer field with calculated value: 2.4592422539292977 on #answer
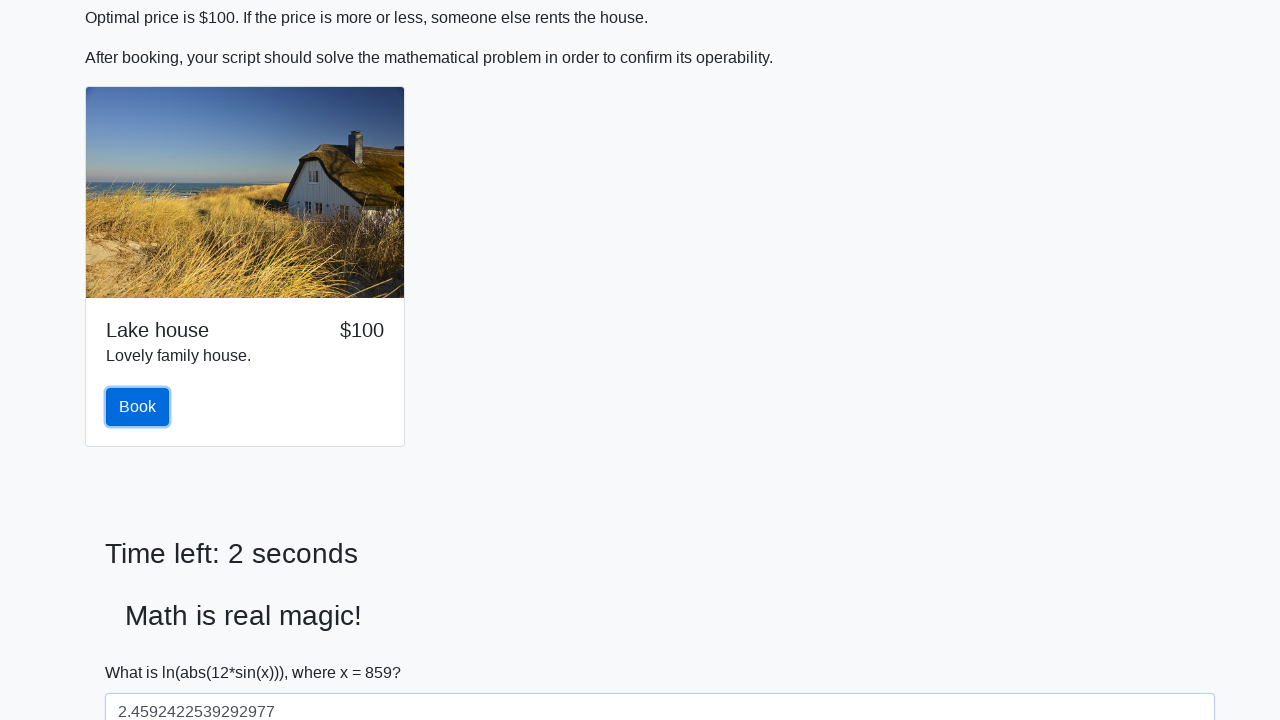

Clicked solve button to submit the answer at (143, 651) on #solve
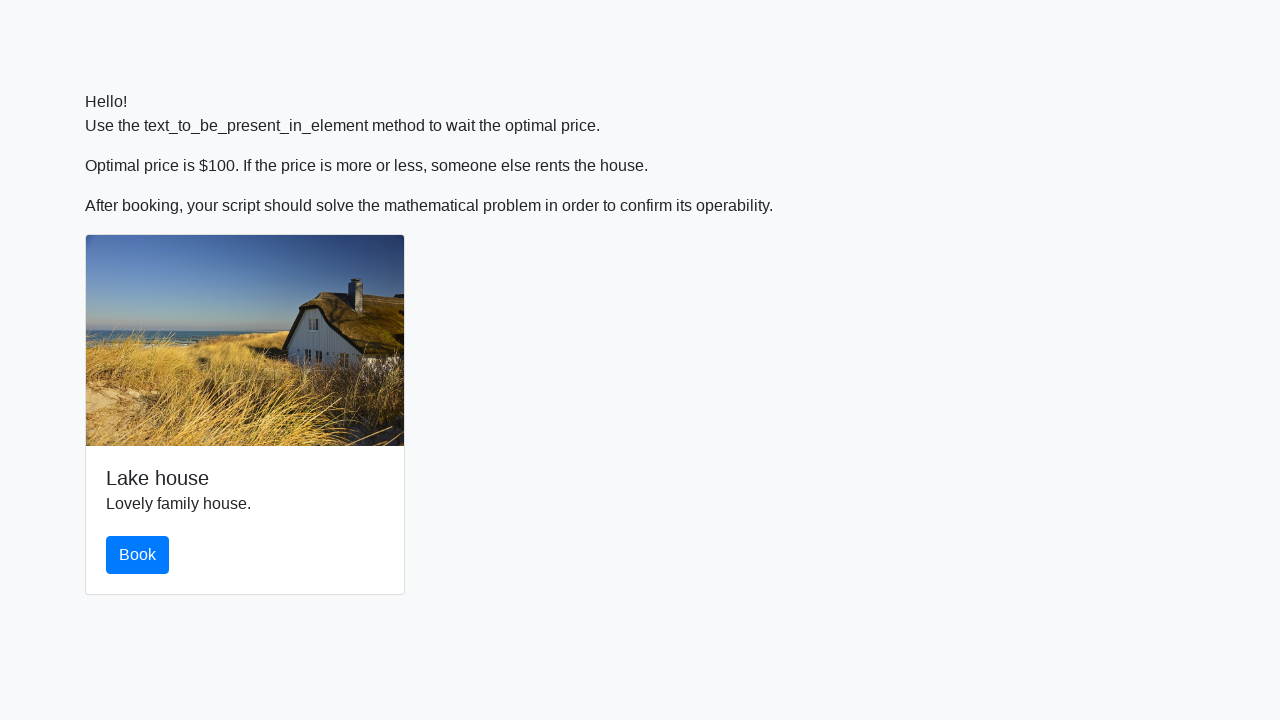

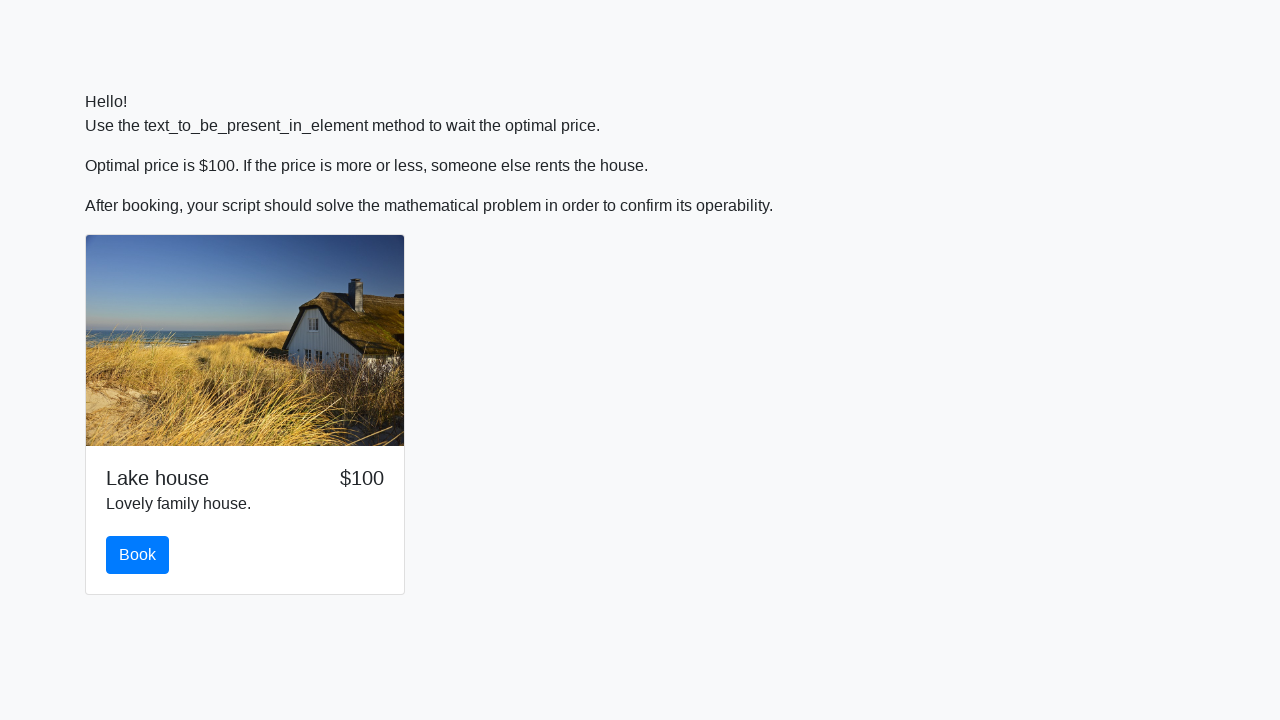